Navigates to GitHub homepage and verifies the page loads successfully by checking the page title.

Starting URL: https://github.com

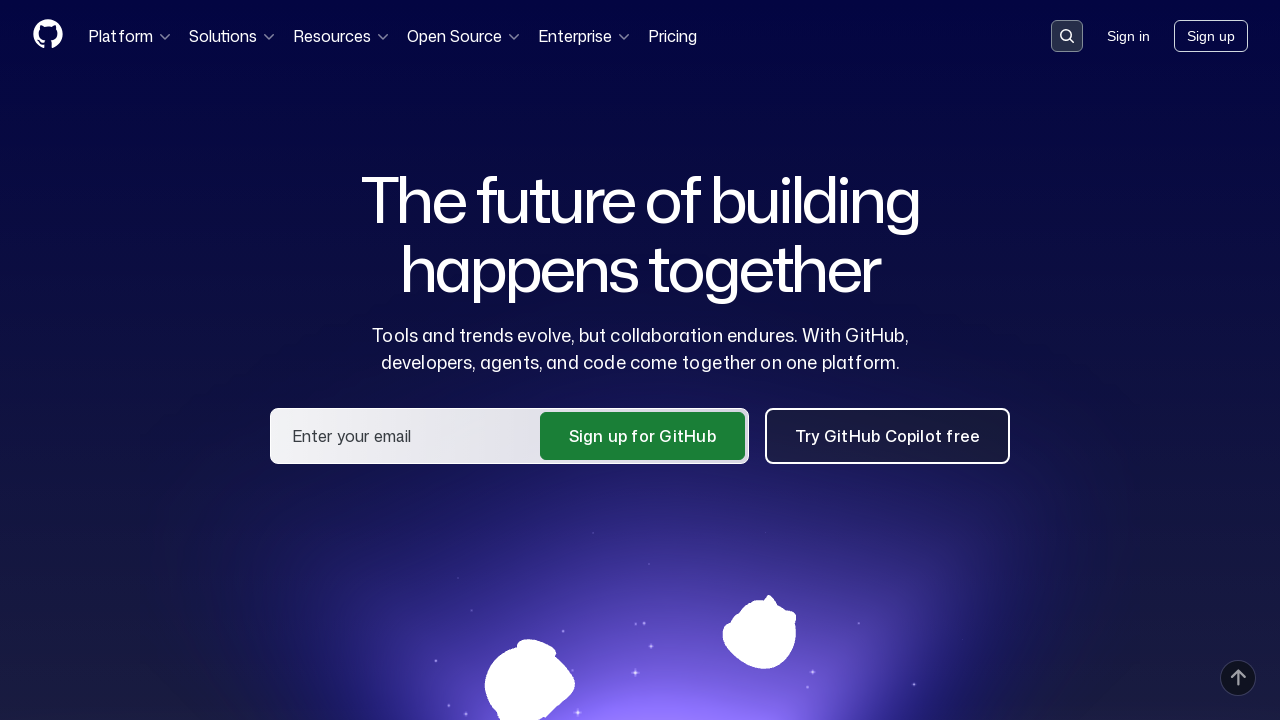

Navigated to GitHub homepage
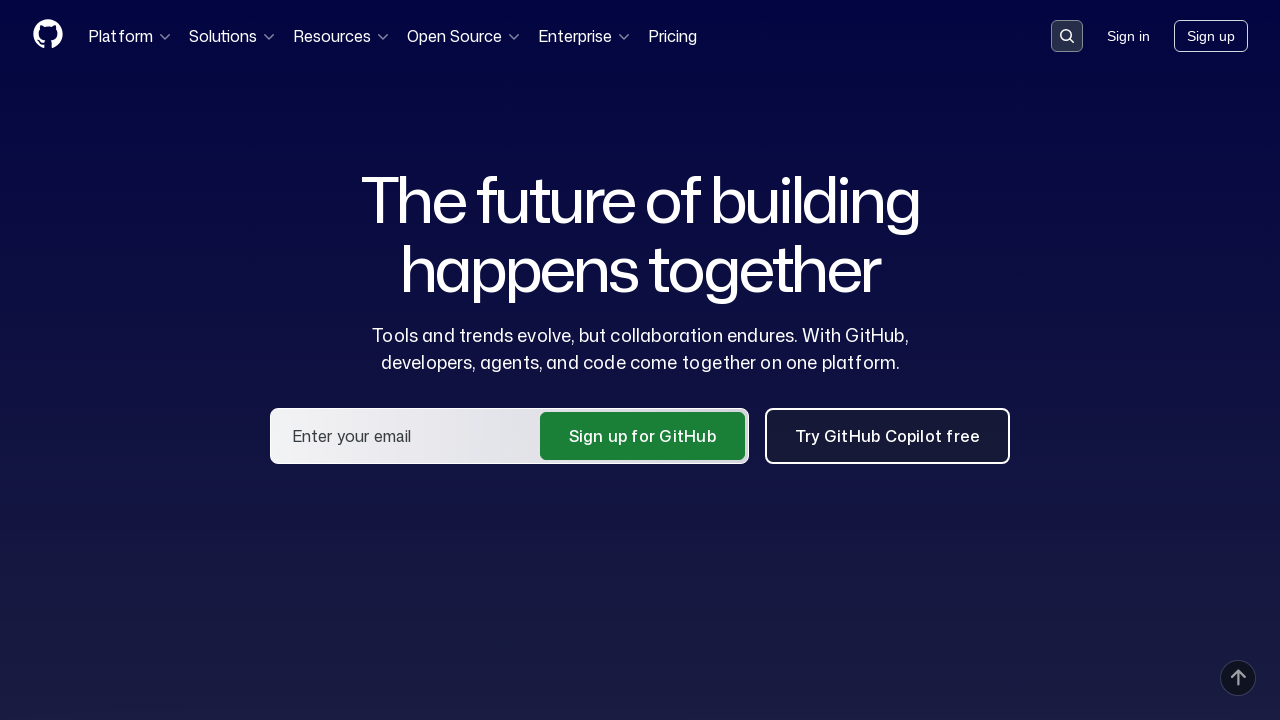

Page DOM content loaded
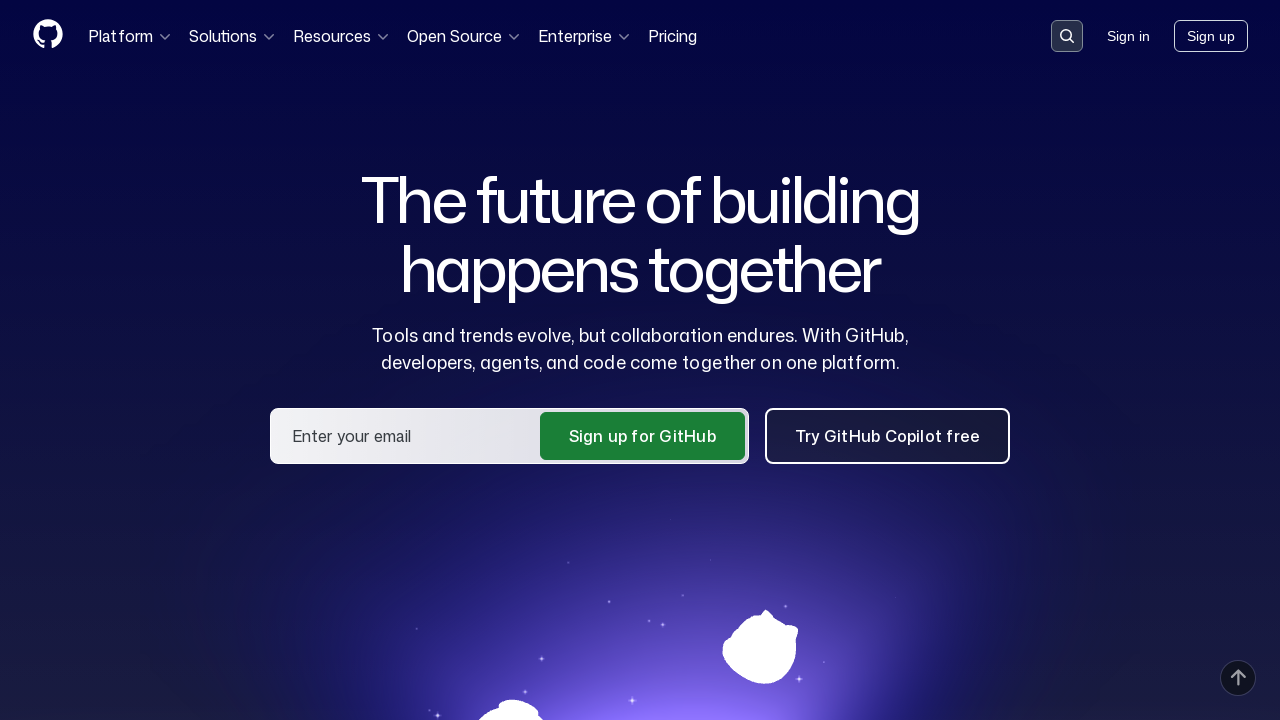

Verified page title contains 'GitHub'
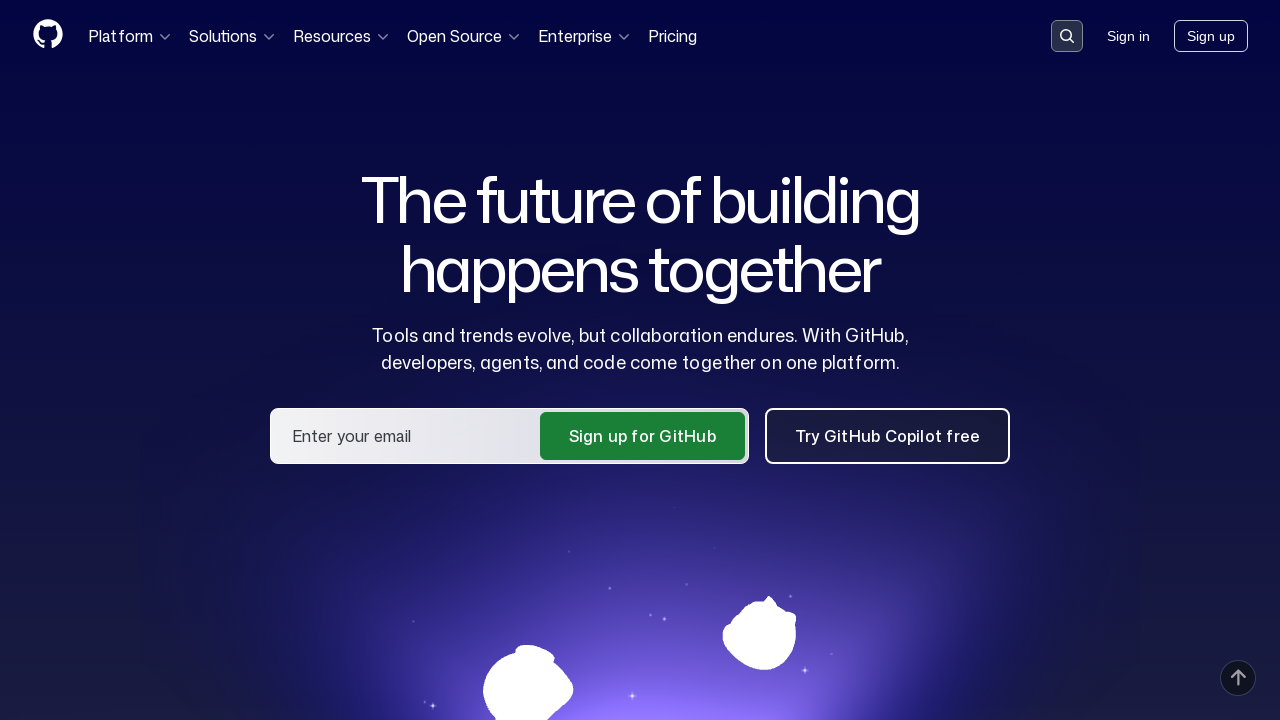

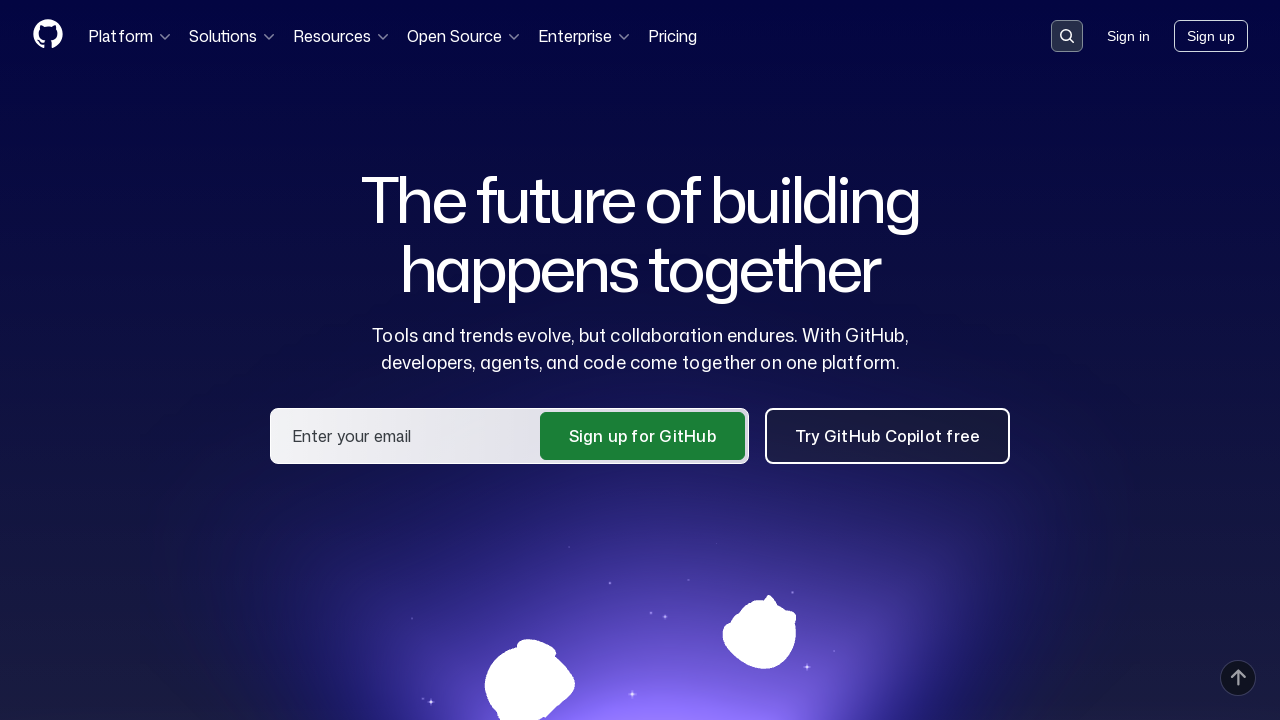